Tests an e-commerce flow by browsing products, selecting a Selenium product, adding it to cart, navigating to the cart, and updating the quantity field

Starting URL: https://rahulshettyacademy.com/angularAppdemo/

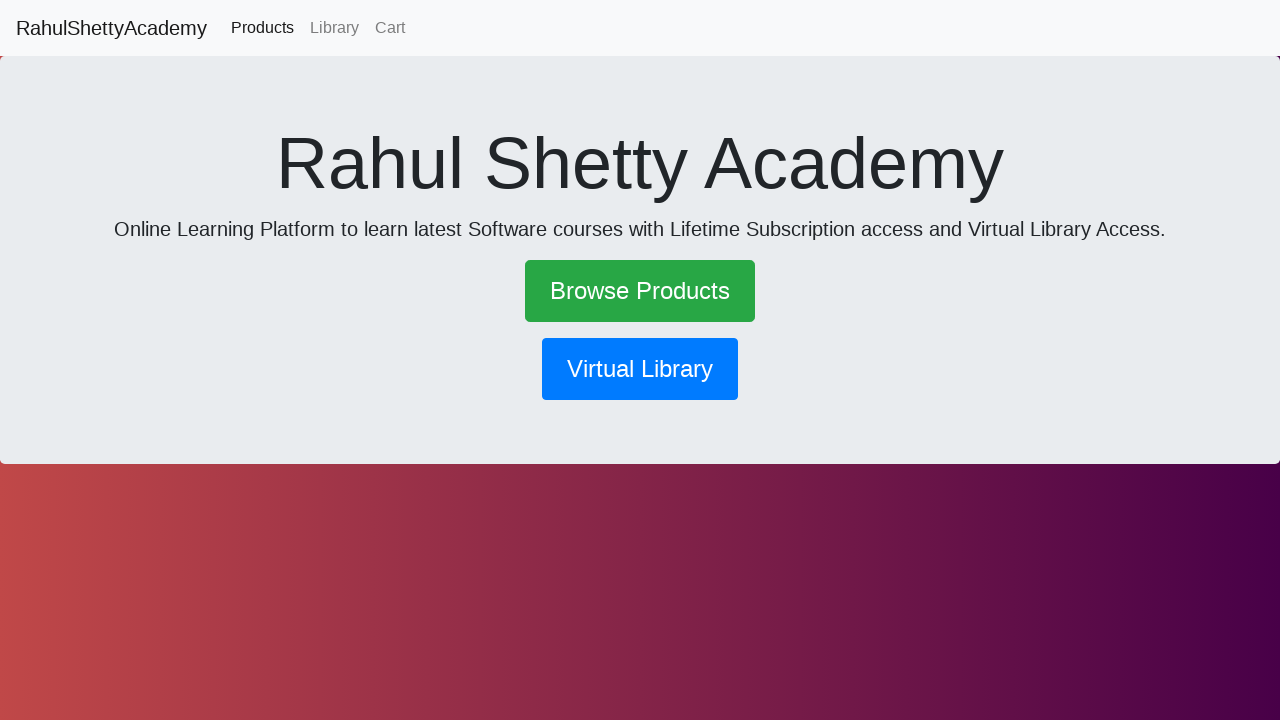

Clicked Browse Products link at (640, 291) on text=Browse Products
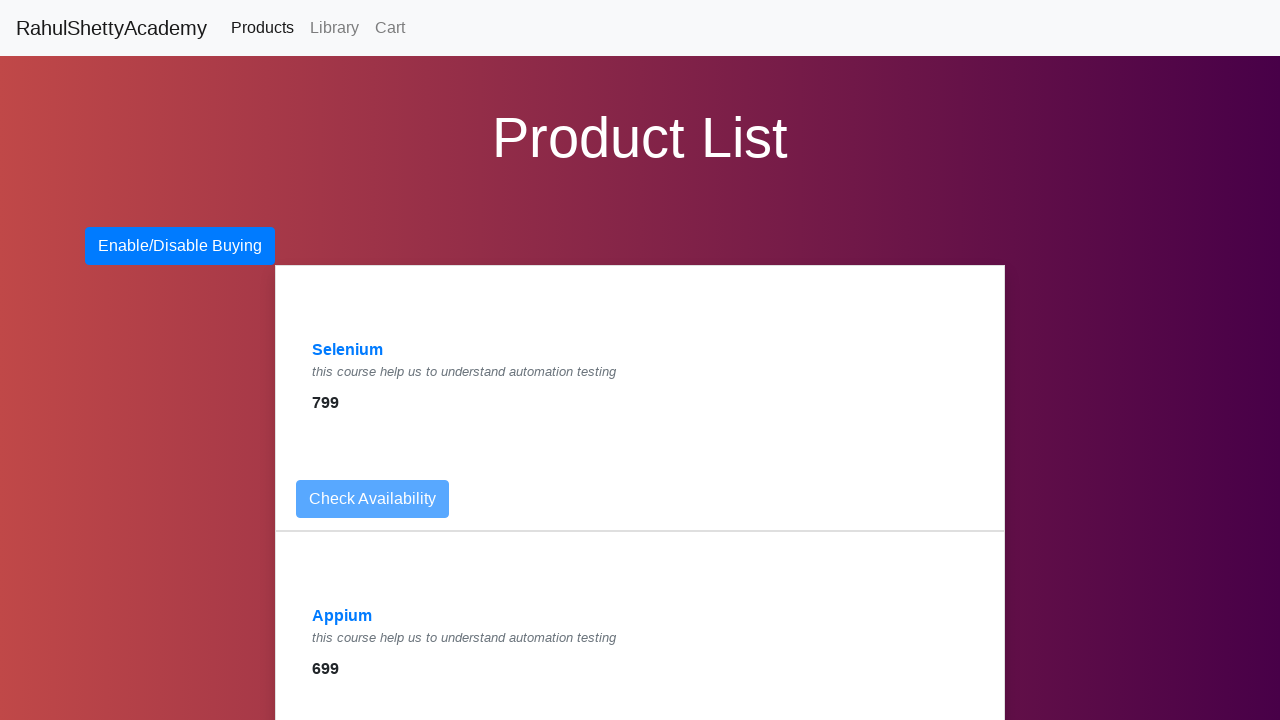

Clicked on Selenium product link at (348, 350) on a:has-text('Selenium')
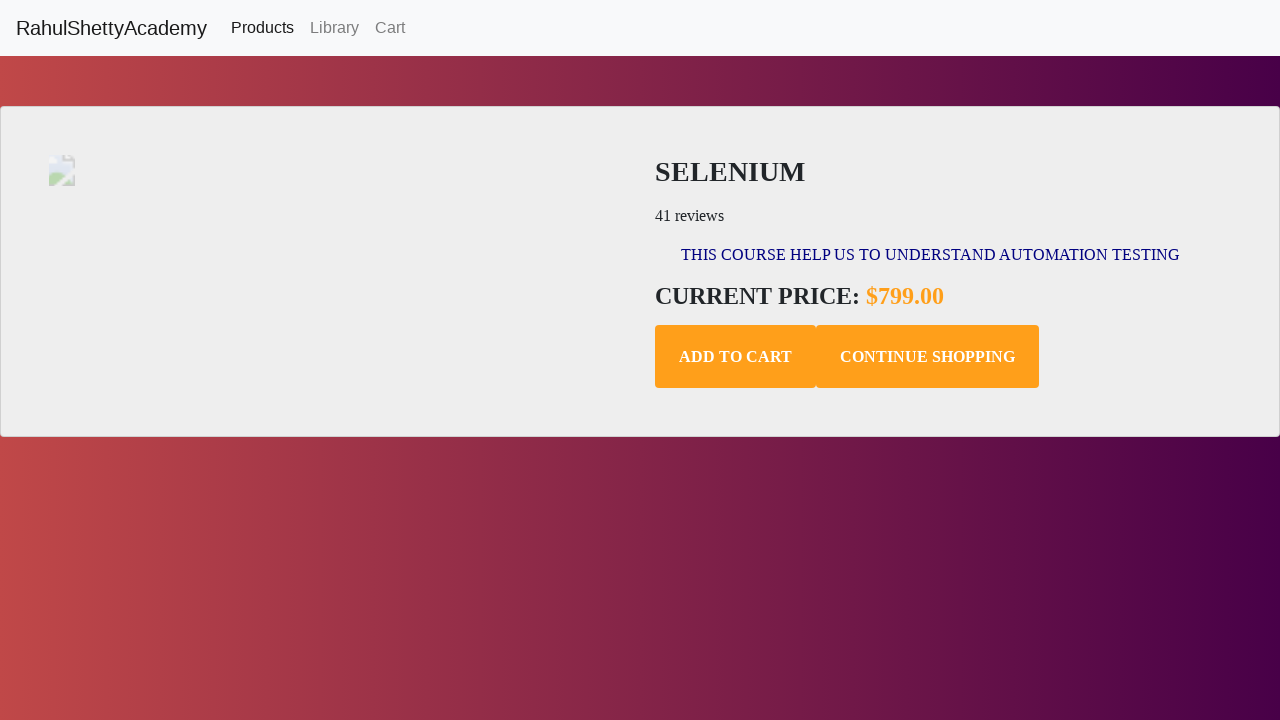

Clicked Add to Cart button at (736, 357) on .add-to-cart
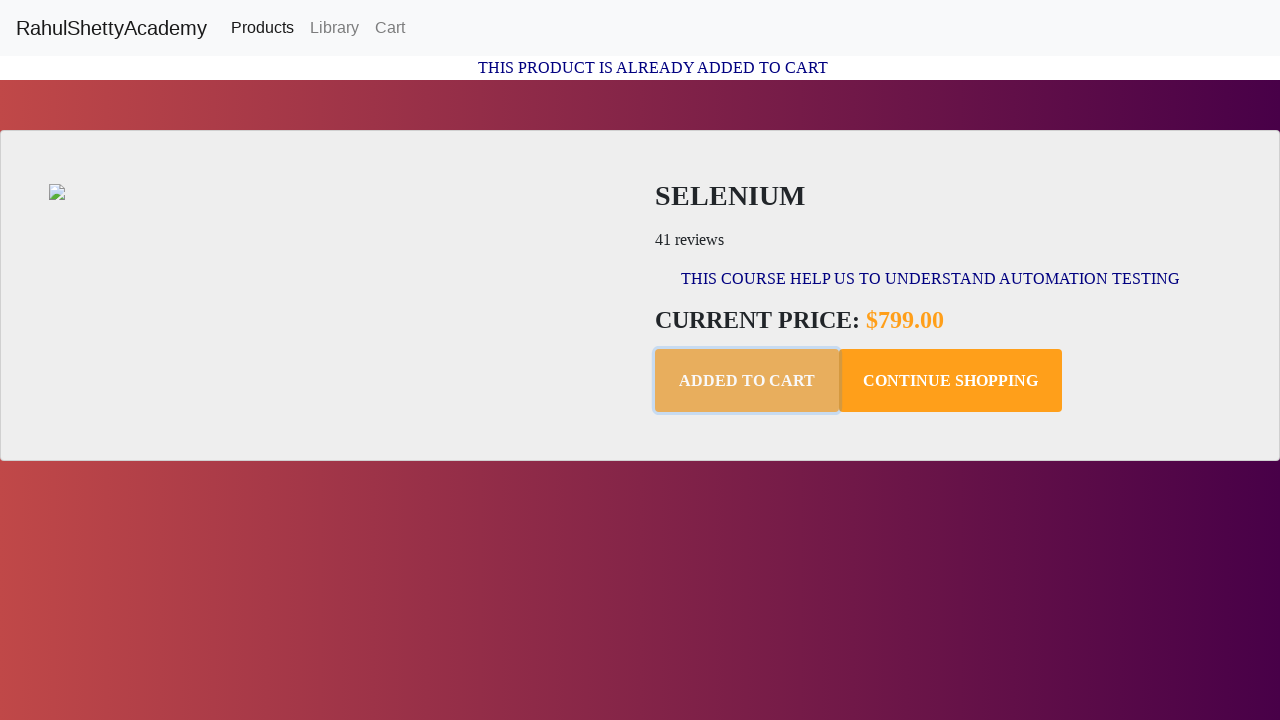

Clicked Cart link to navigate to cart at (390, 28) on text=Cart
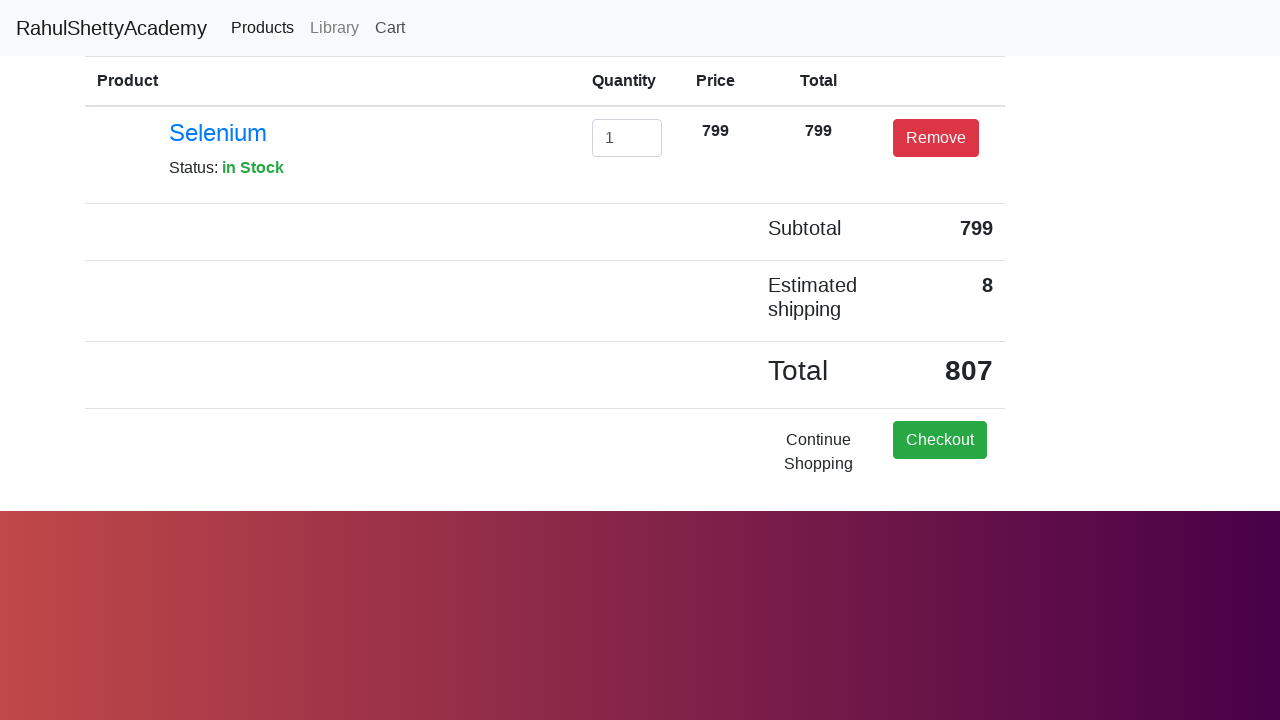

Cleared the quantity input field on #exampleInputEmail1
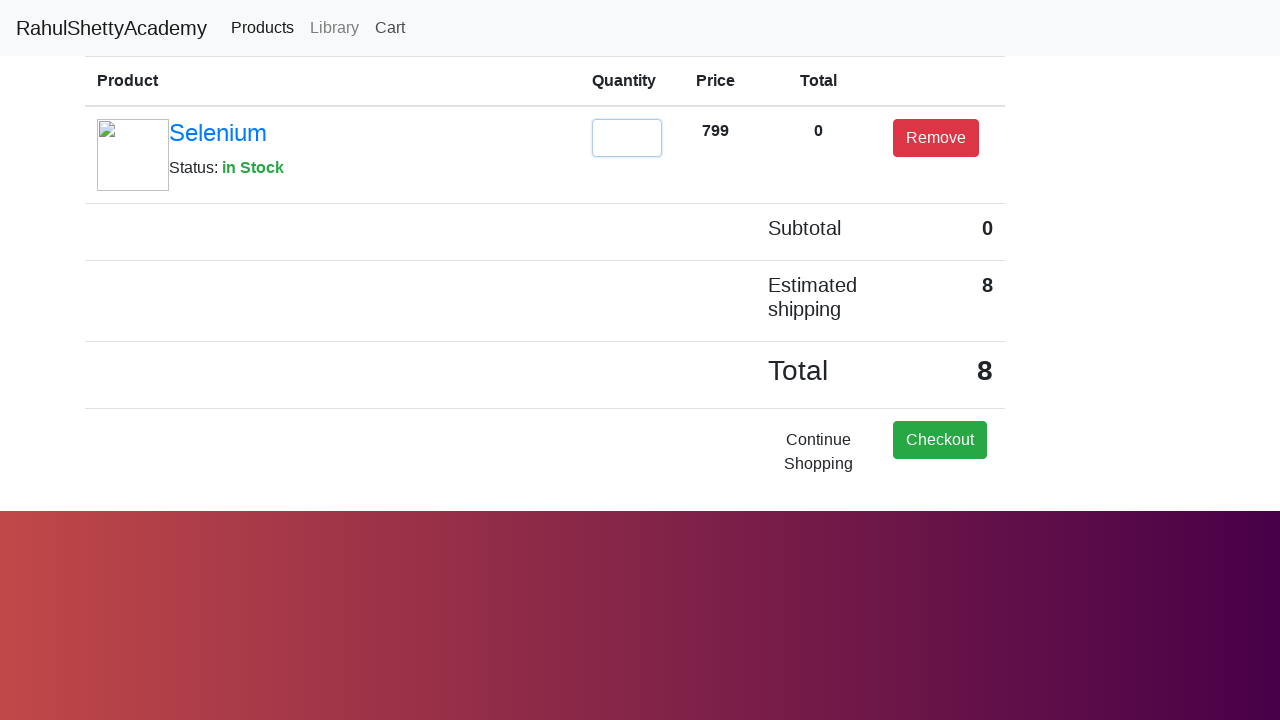

Updated quantity field to 2 on #exampleInputEmail1
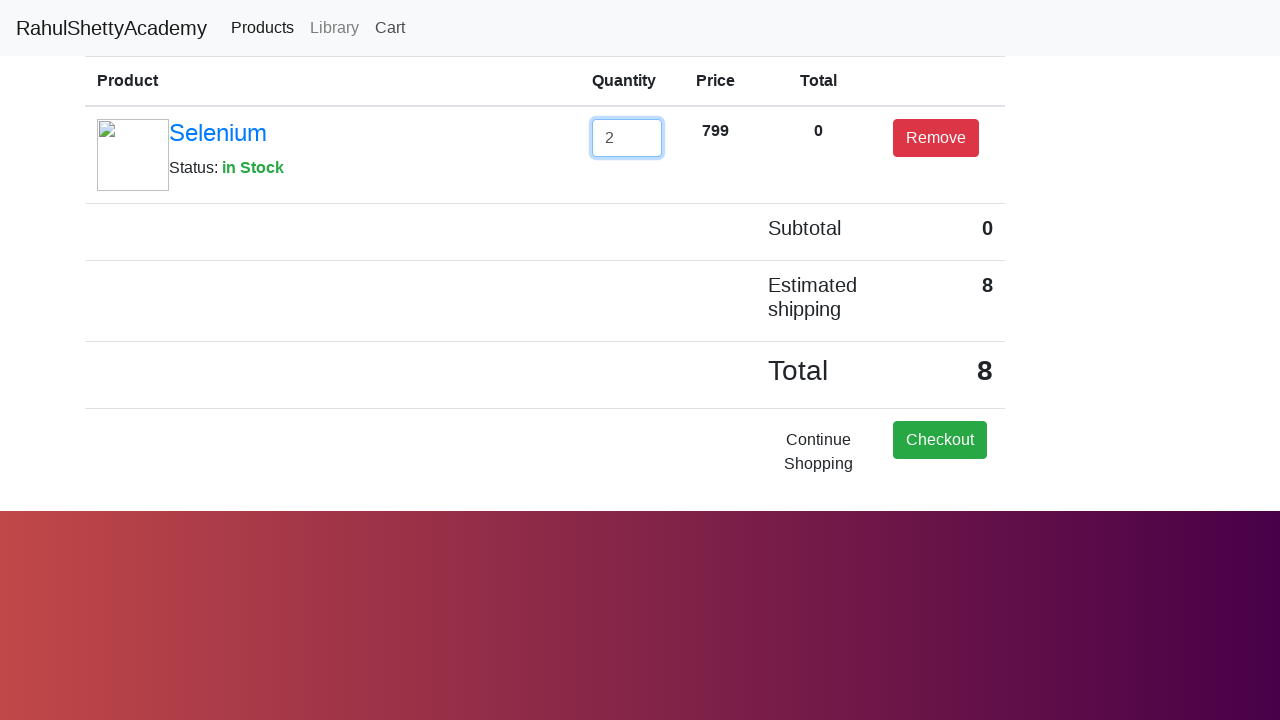

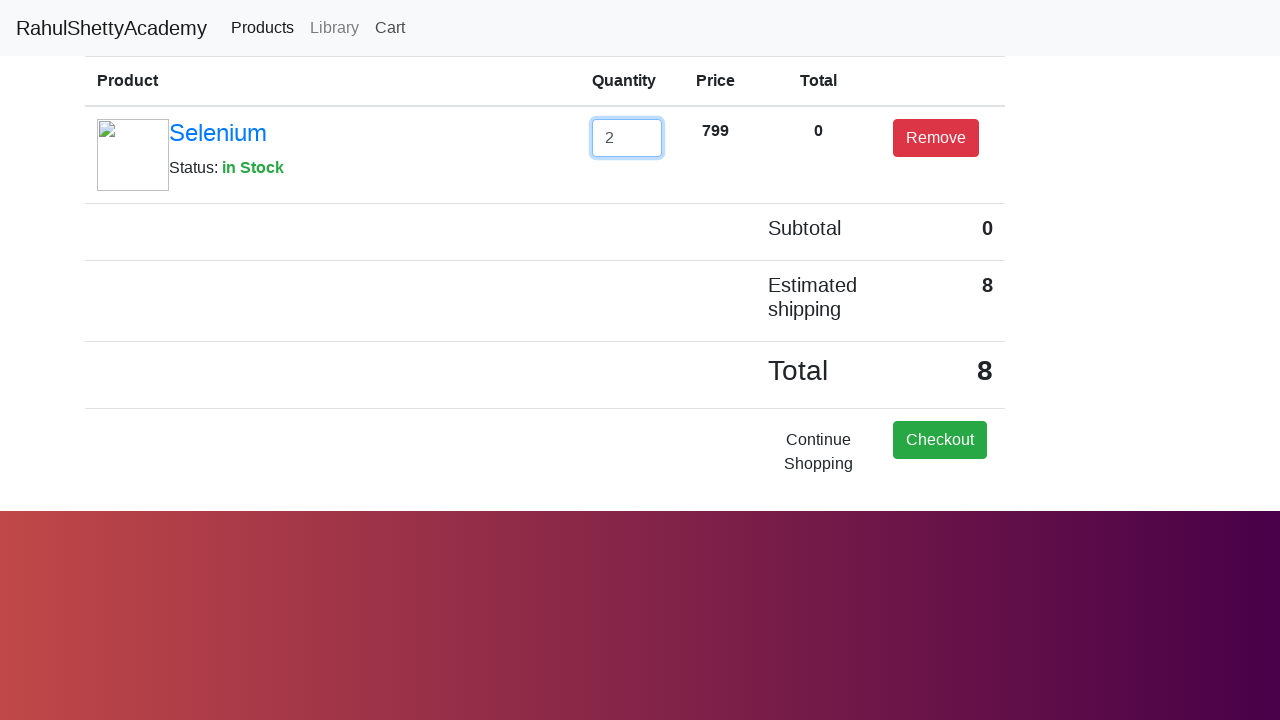